Tests checkbox interaction by toggling checkboxes based on their current state

Starting URL: https://the-internet.herokuapp.com/checkboxes

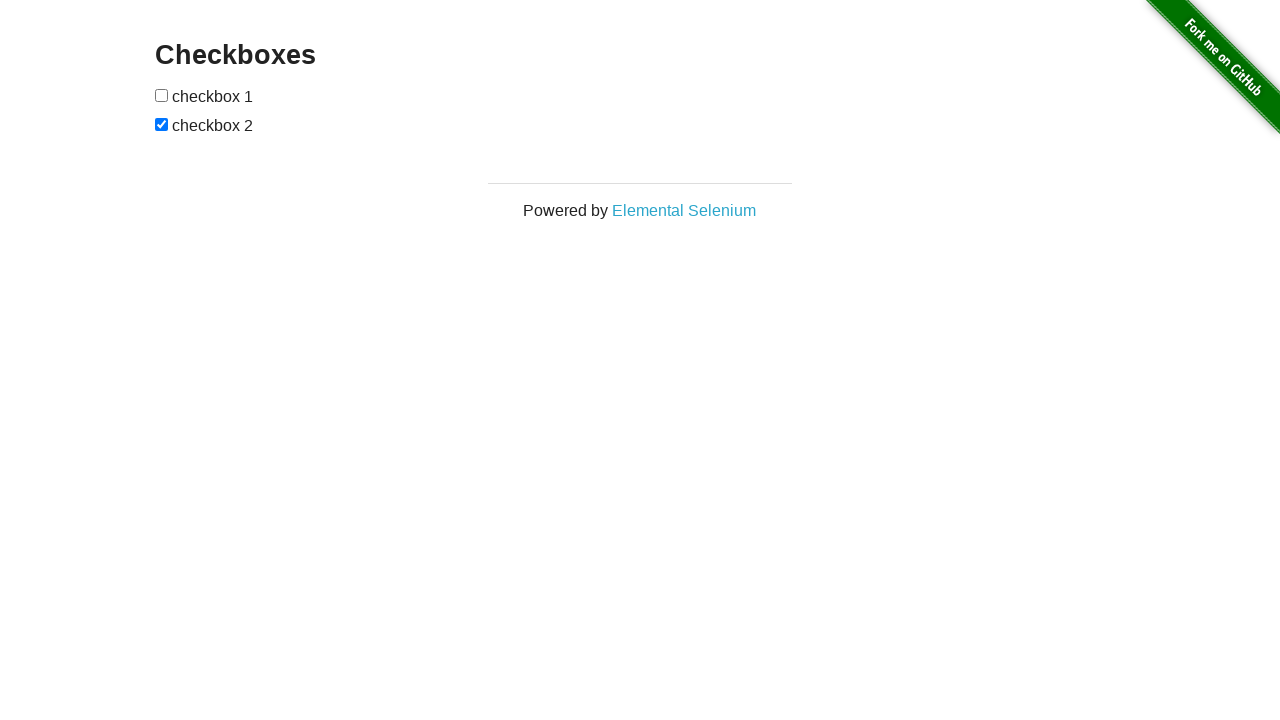

Located first checkbox element
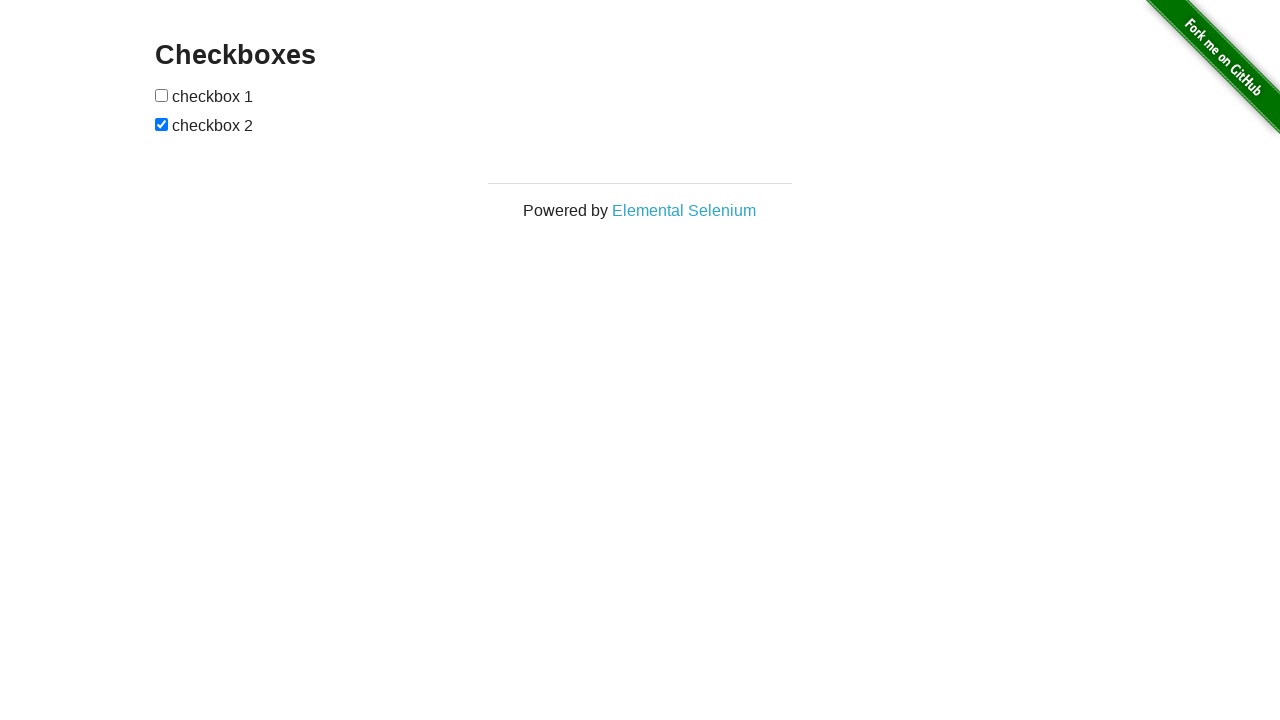

Located second checkbox element
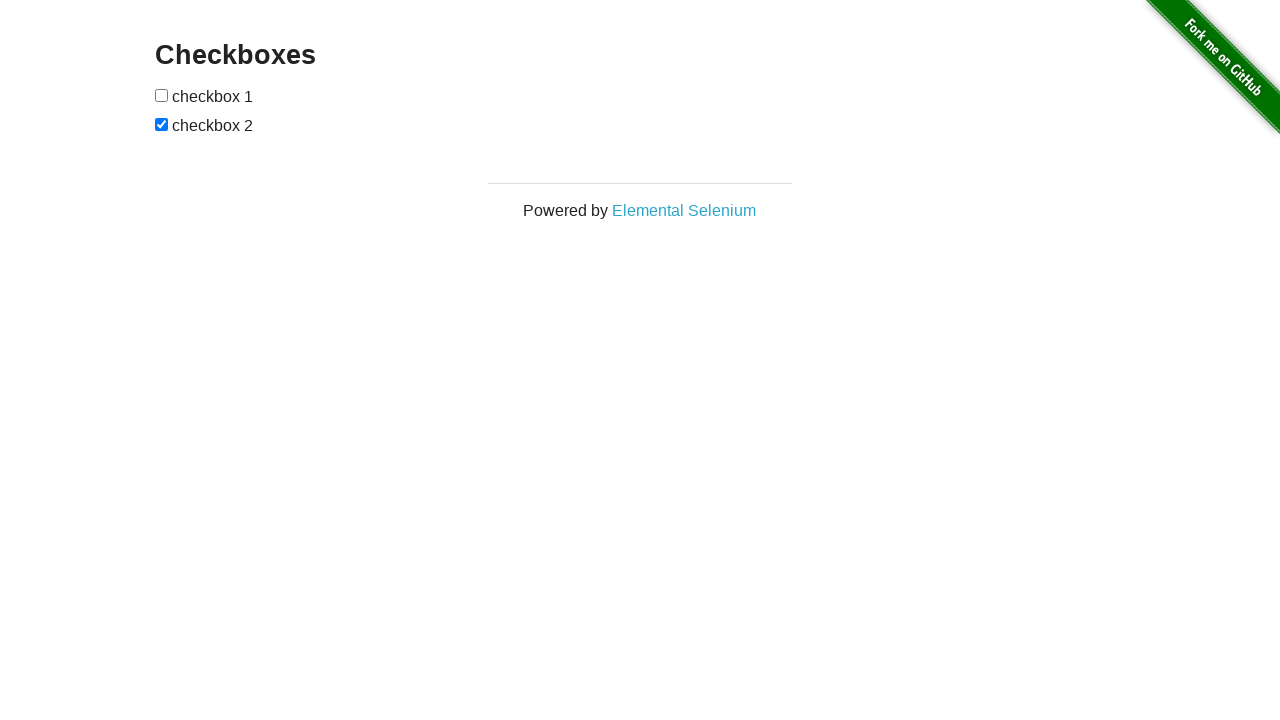

Checked state of second checkbox
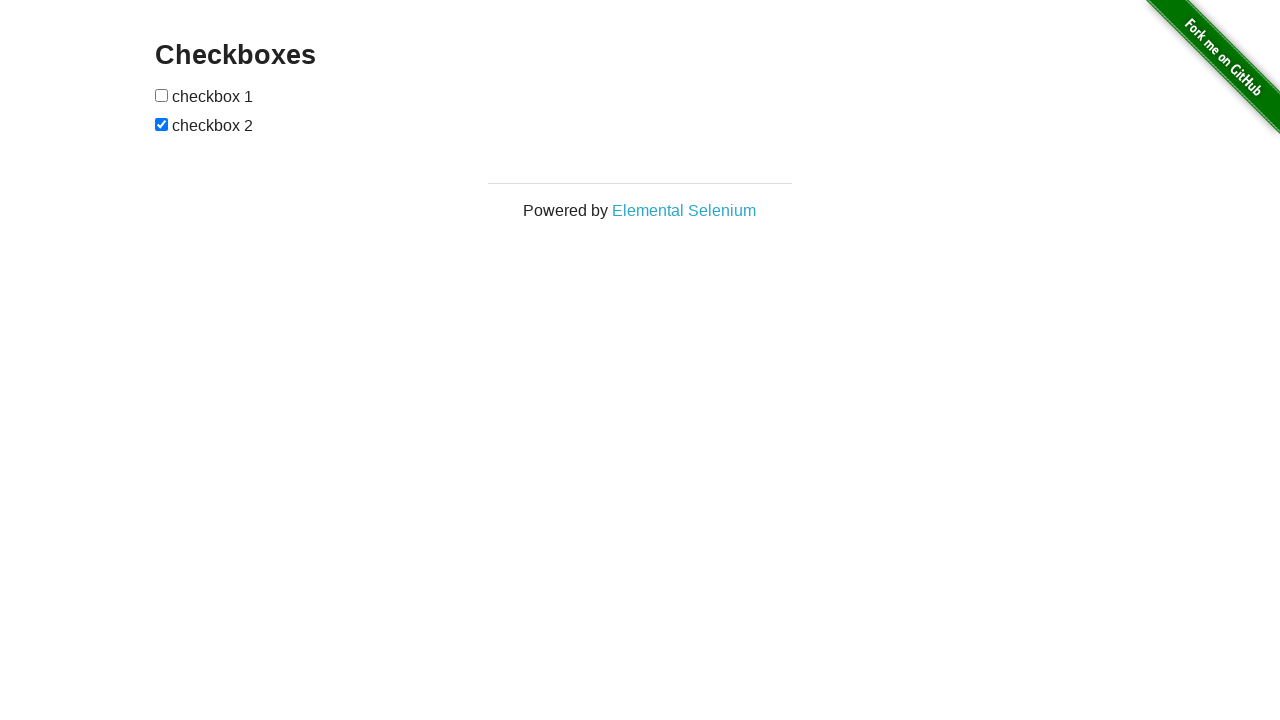

Clicked second checkbox to uncheck it at (162, 124) on xpath=//*[@id="checkboxes"]/input[2]
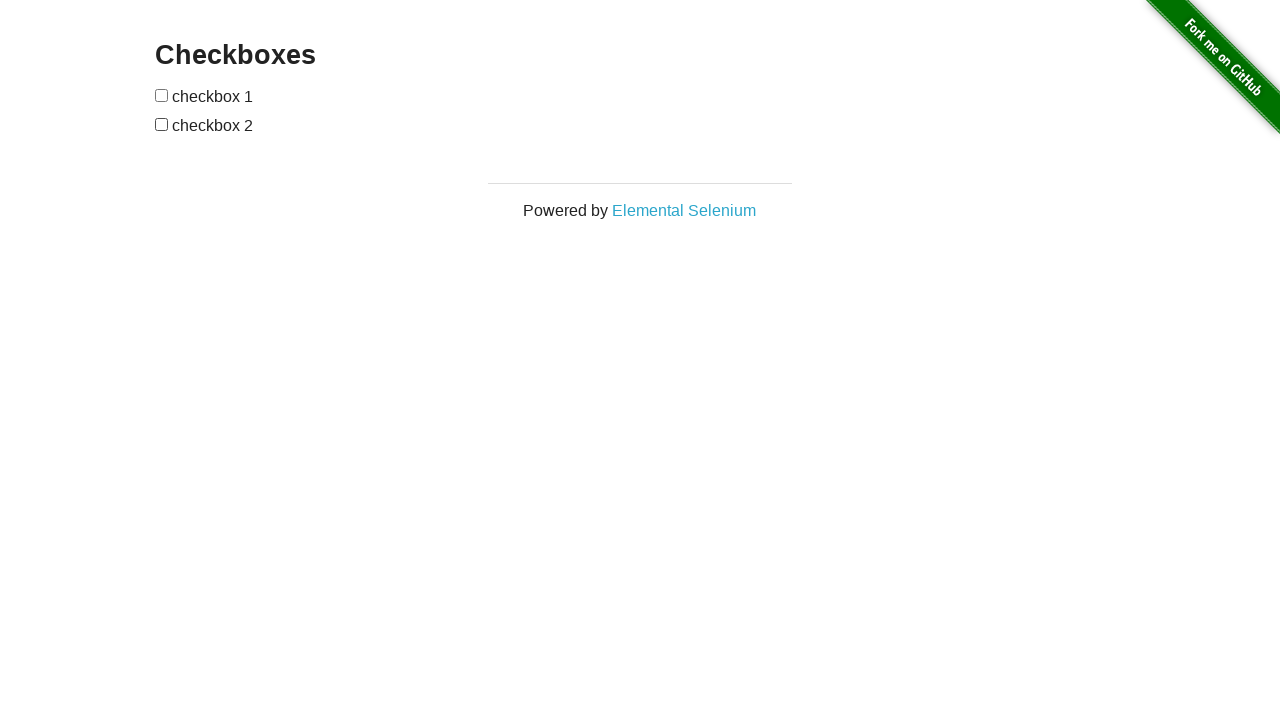

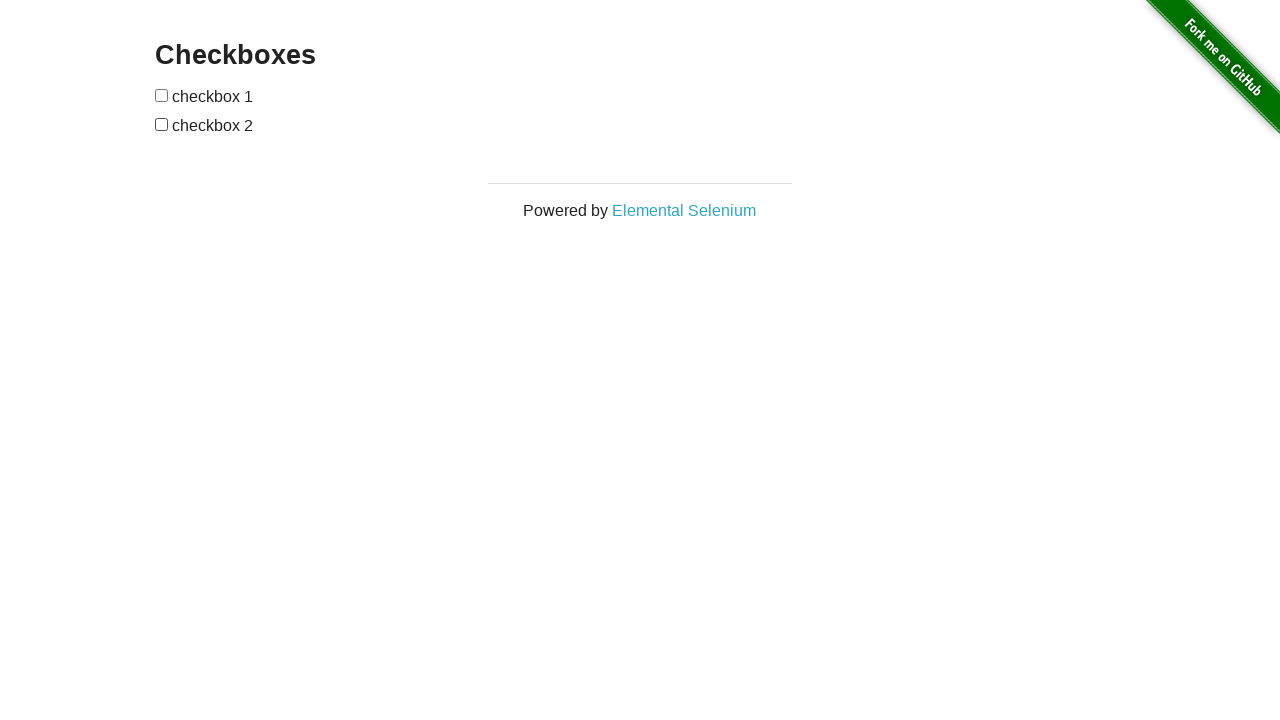